Tests clicking on article titles and verifies navigation to the correct external URL

Starting URL: https://news.ycombinator.com/

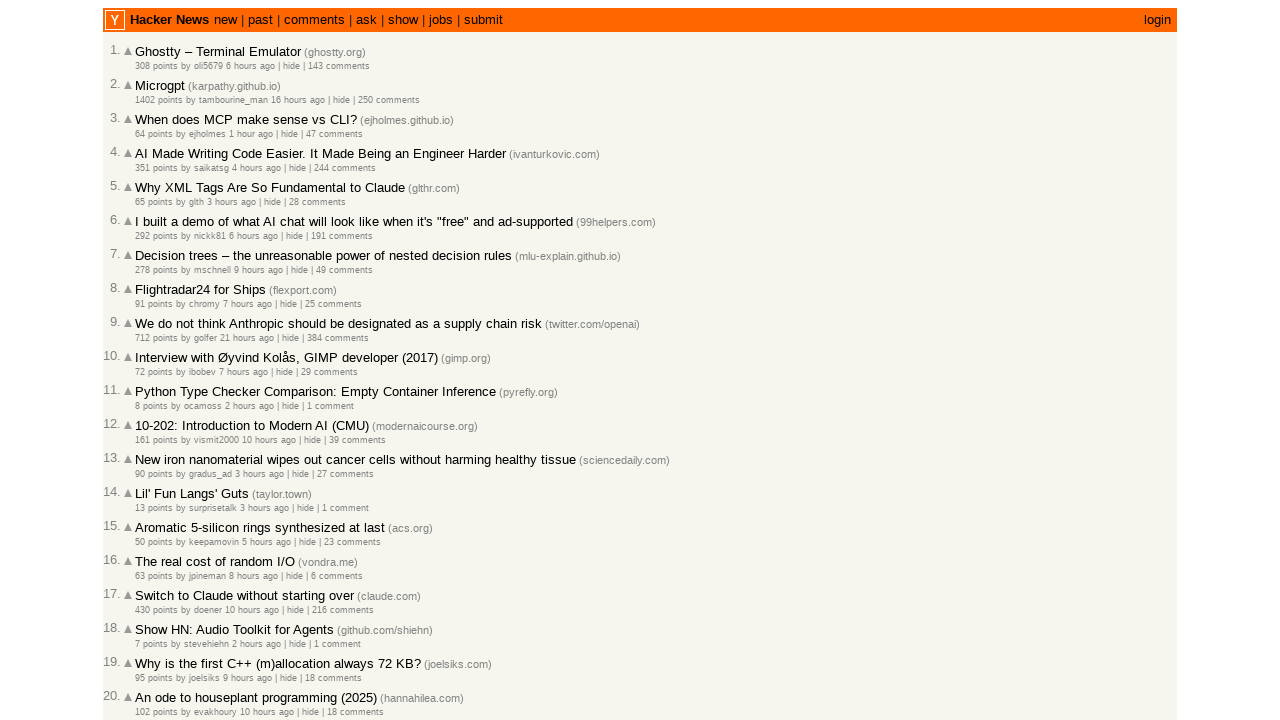

Waited 4 seconds for page to stabilize
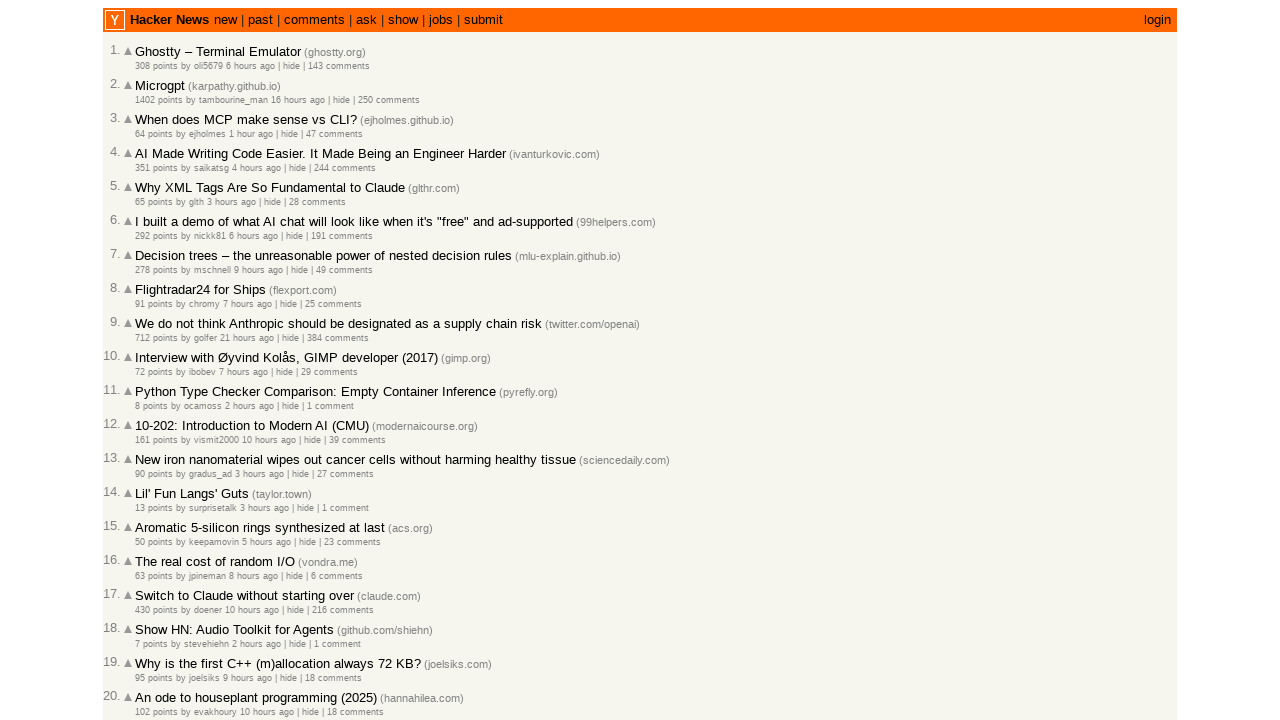

Article elements loaded on Hacker News homepage
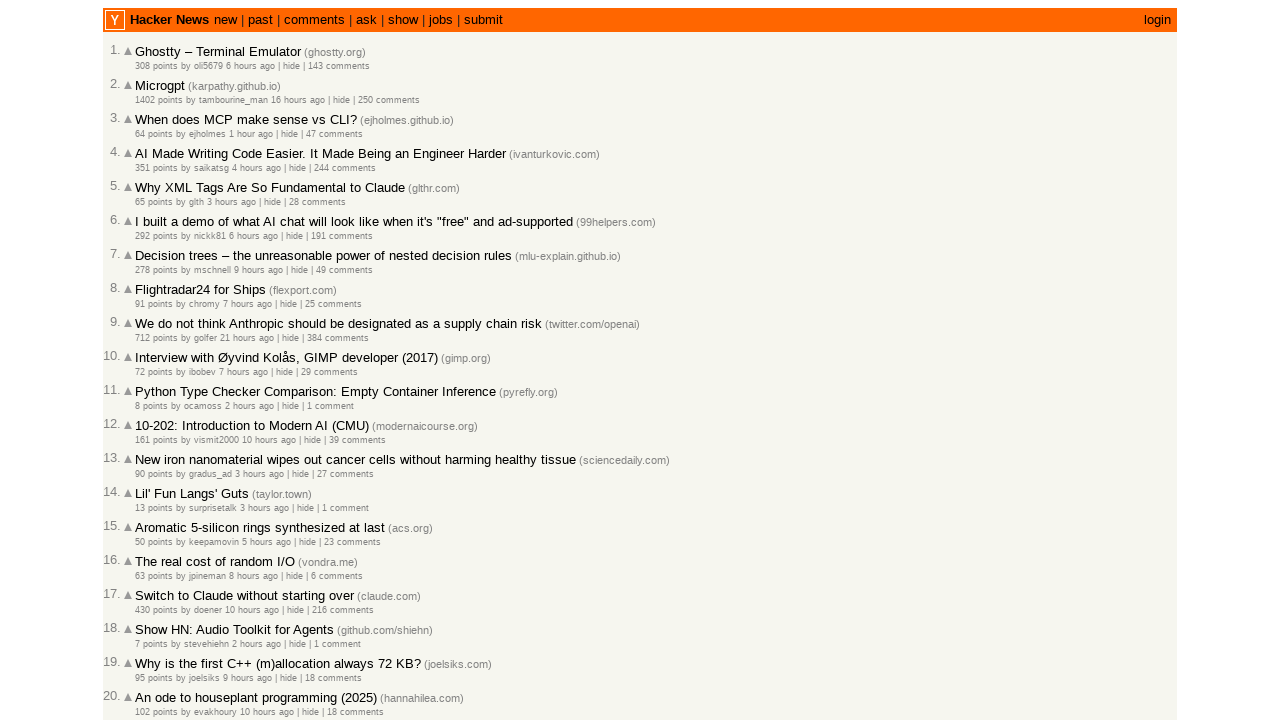

Located article title #1
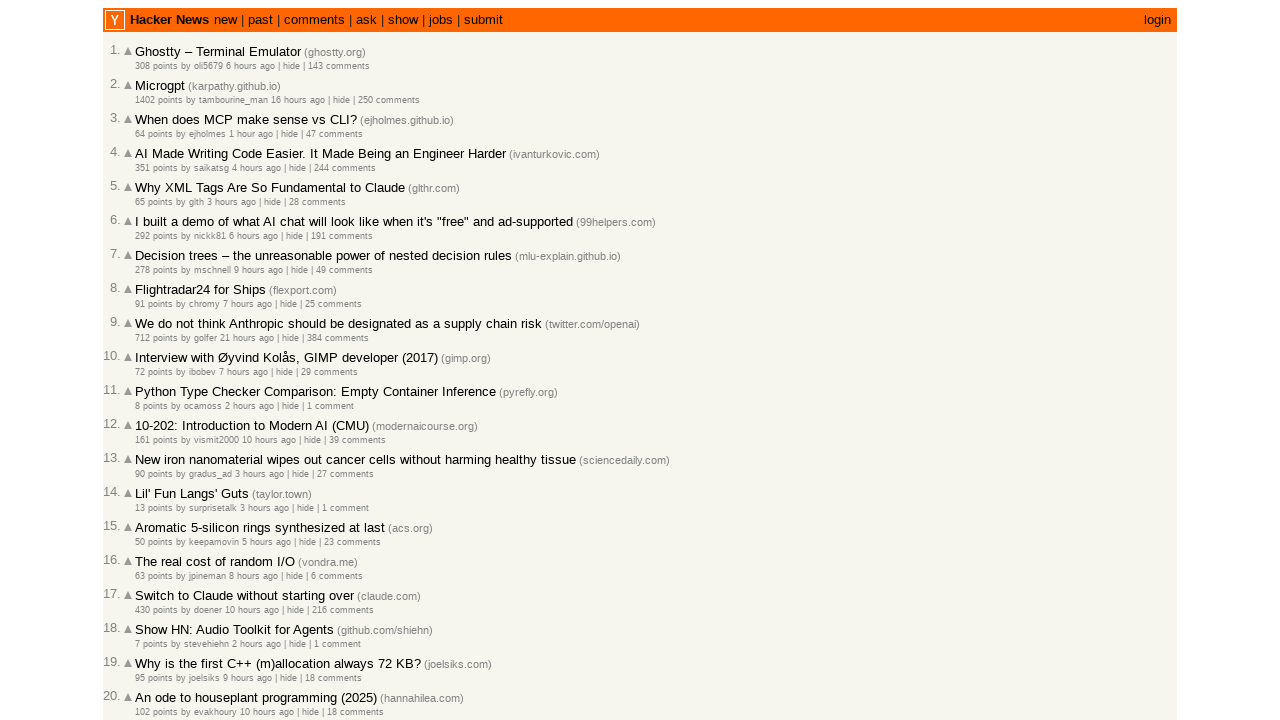

Retrieved URL from article #1: https://ghostty.org/docs
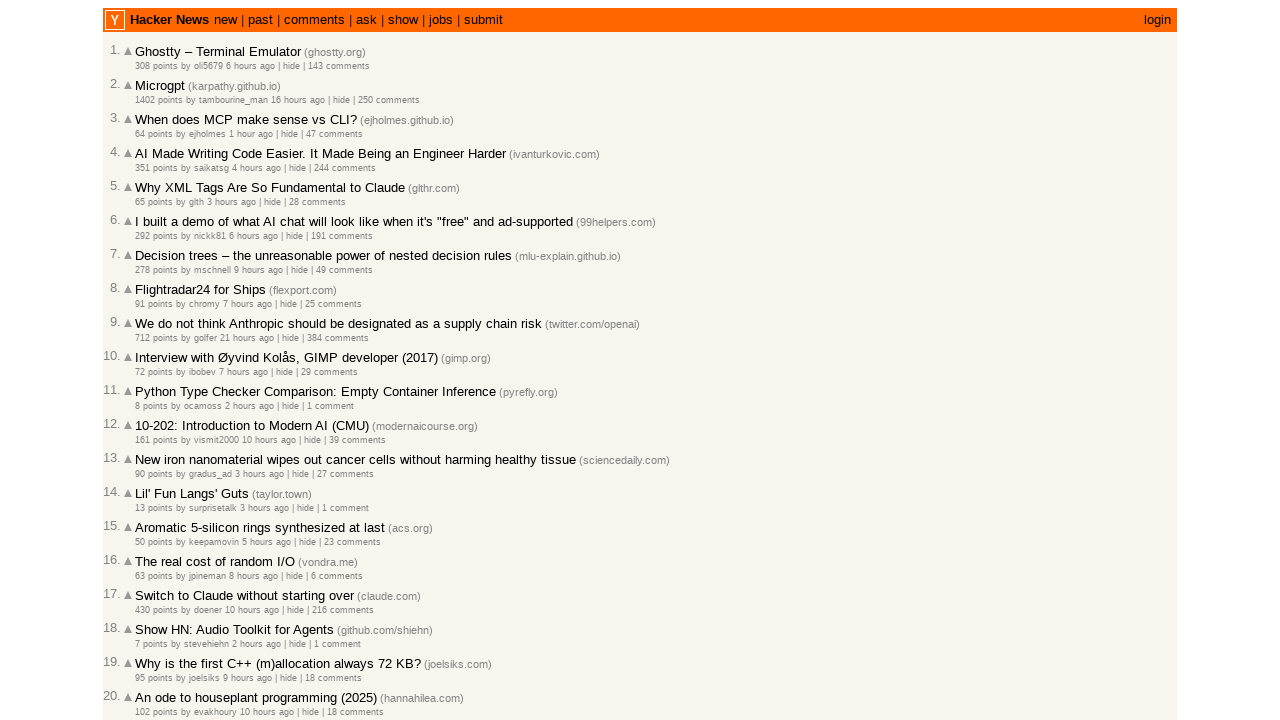

Clicked on article title #1 at (218, 52) on .athing >> nth=0 >> .title .titleline > a:first-of-type
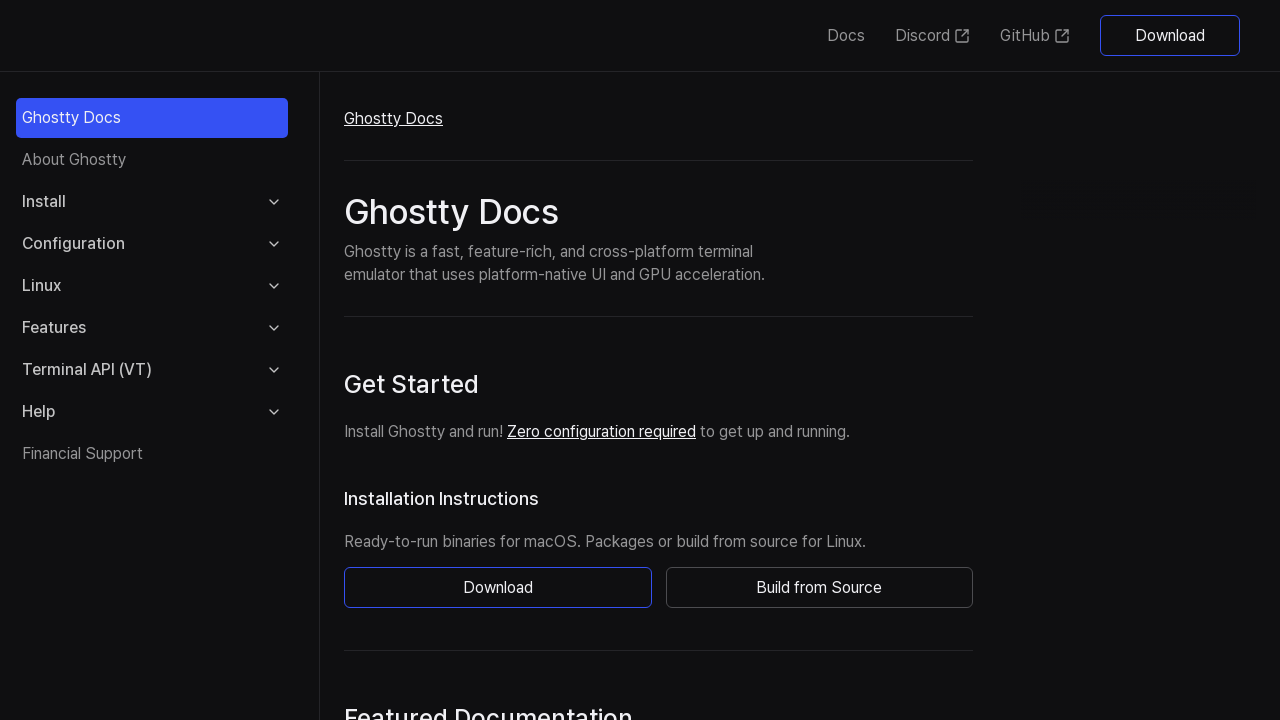

External article page loaded for article #1
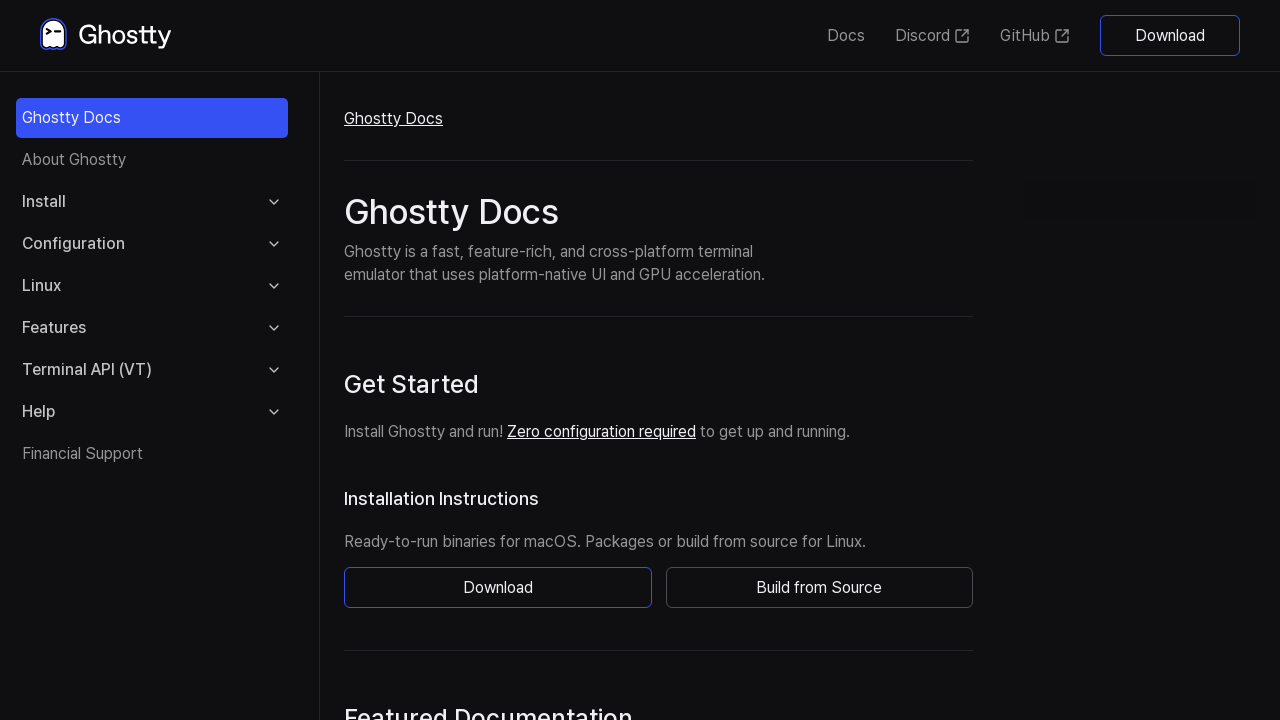

Navigated back to Hacker News after viewing article #1
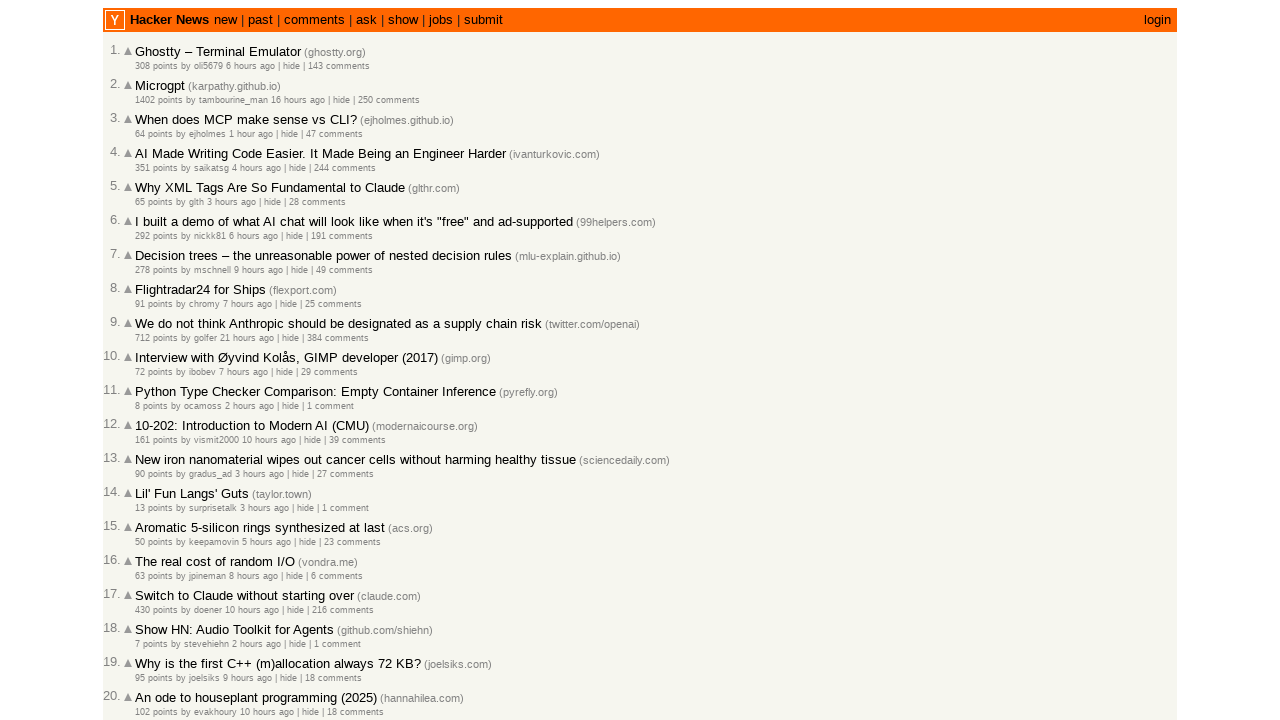

Article list reloaded after navigating back from article #1
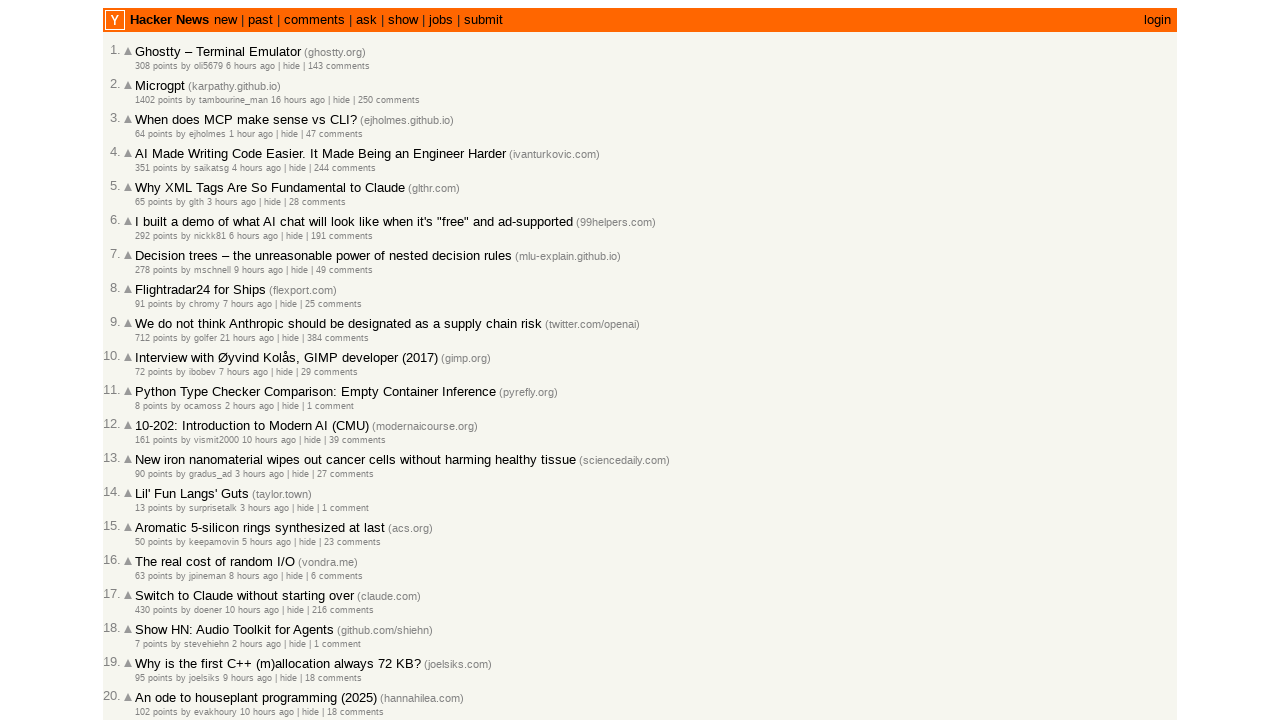

Located article title #2
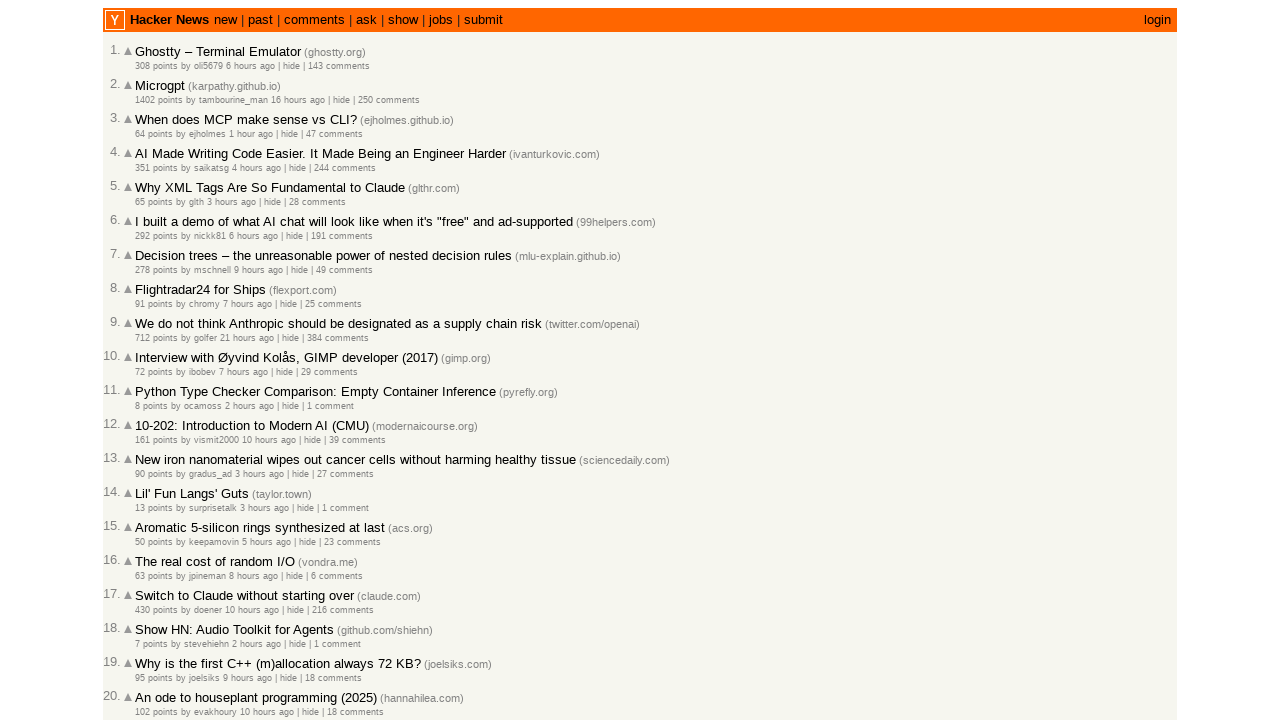

Retrieved URL from article #2: http://karpathy.github.io/2026/02/12/microgpt/
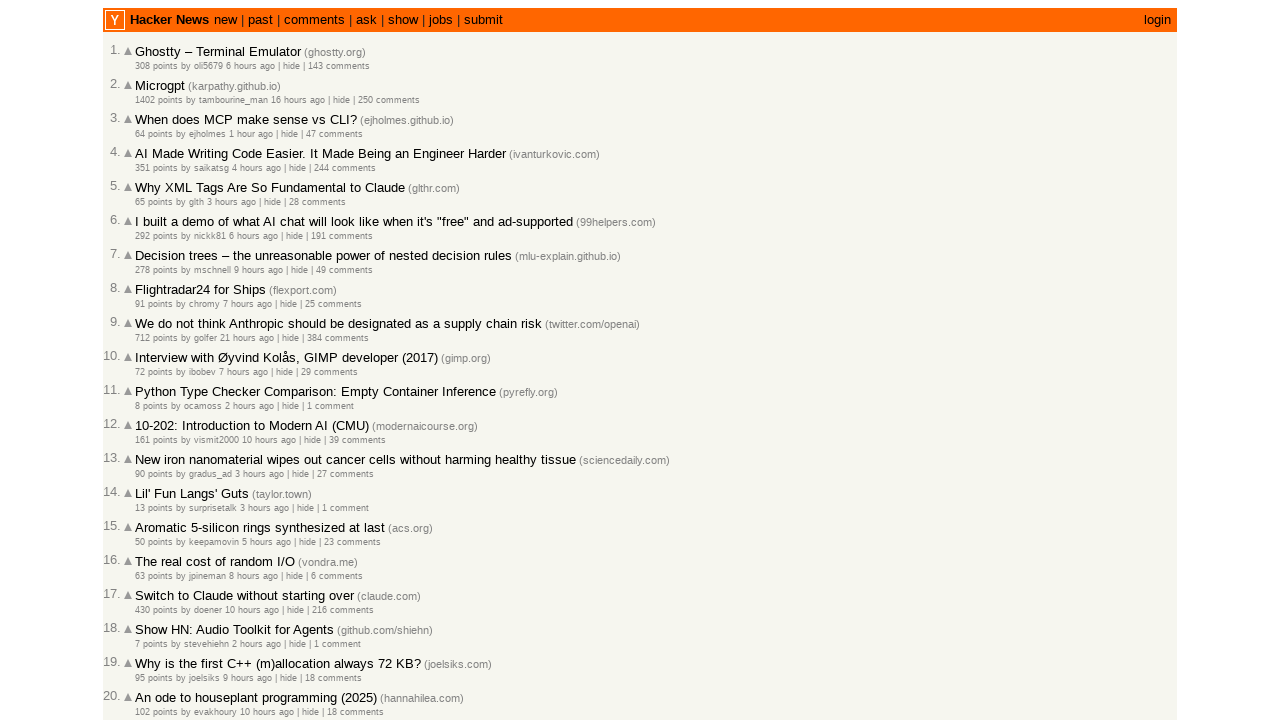

Clicked on article title #2 at (160, 86) on .athing >> nth=1 >> .title .titleline > a:first-of-type
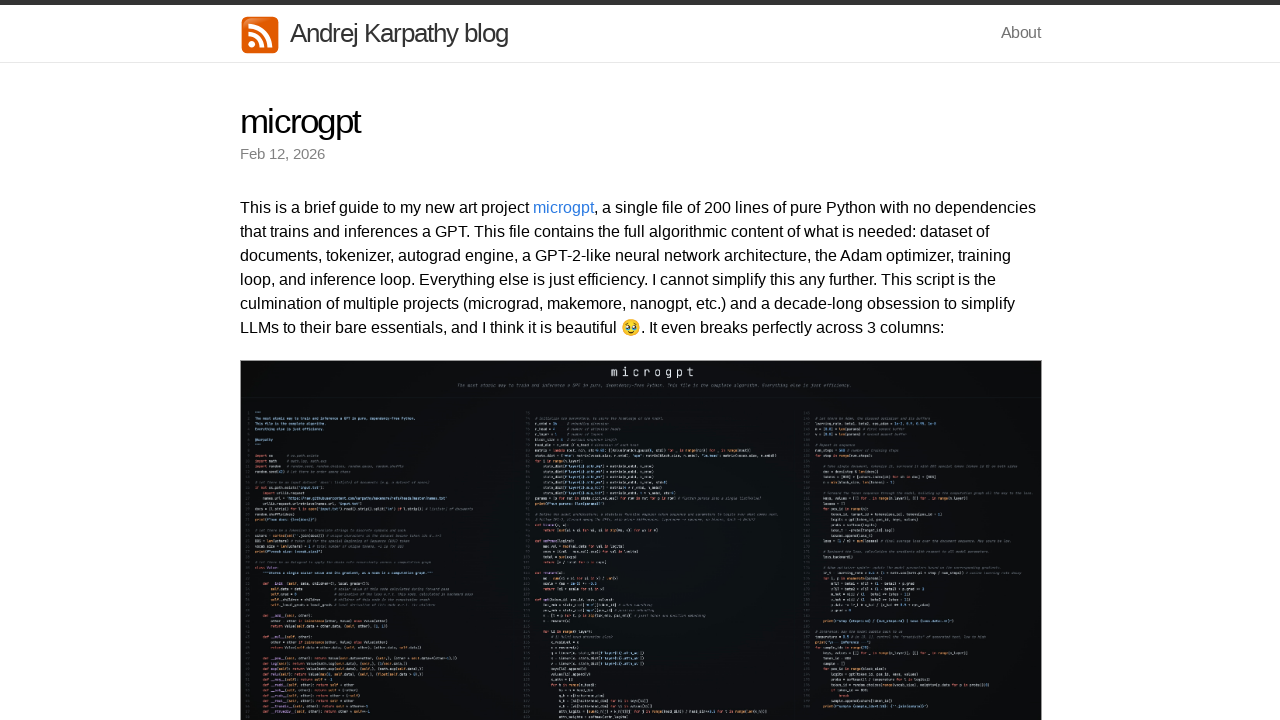

External article page loaded for article #2
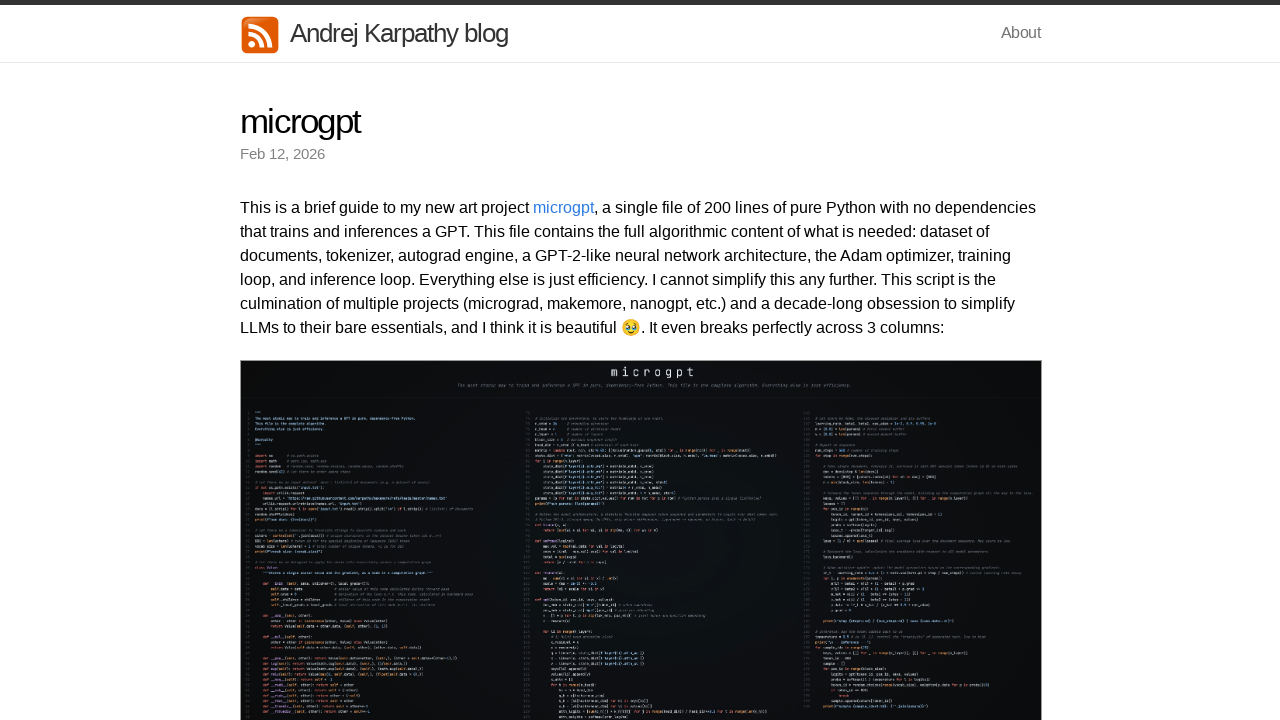

Navigated back to Hacker News after viewing article #2
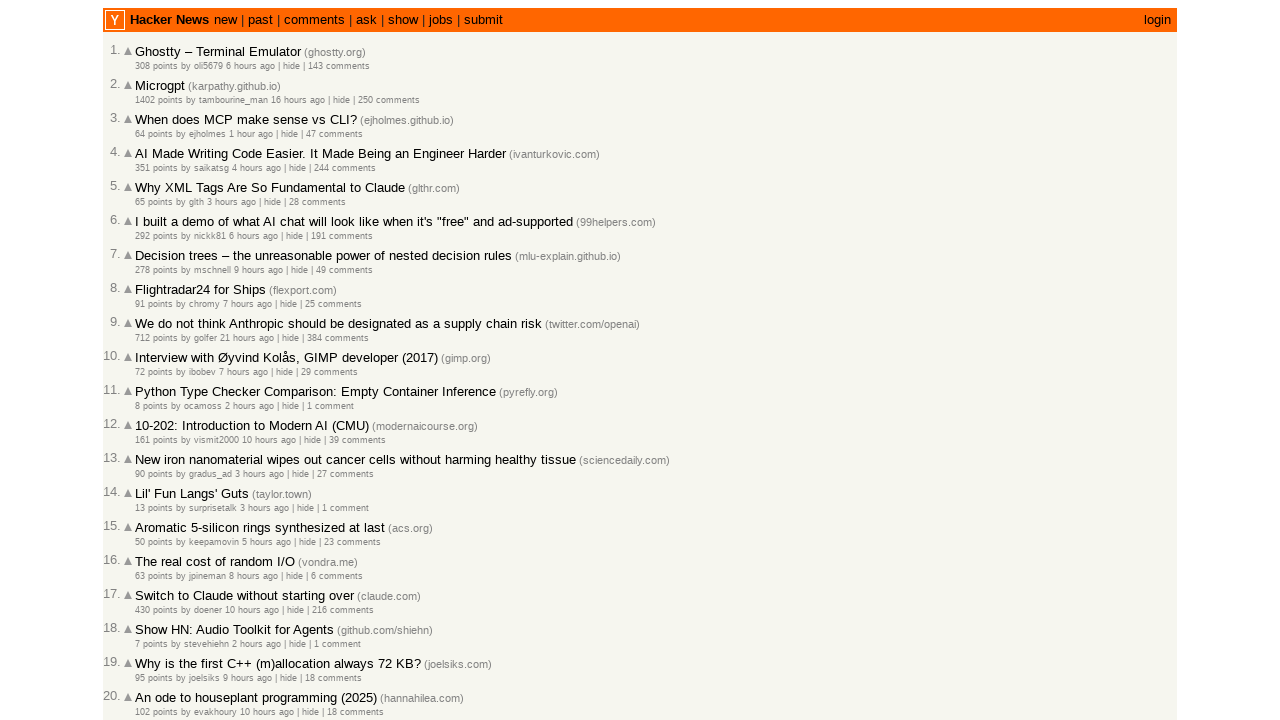

Article list reloaded after navigating back from article #2
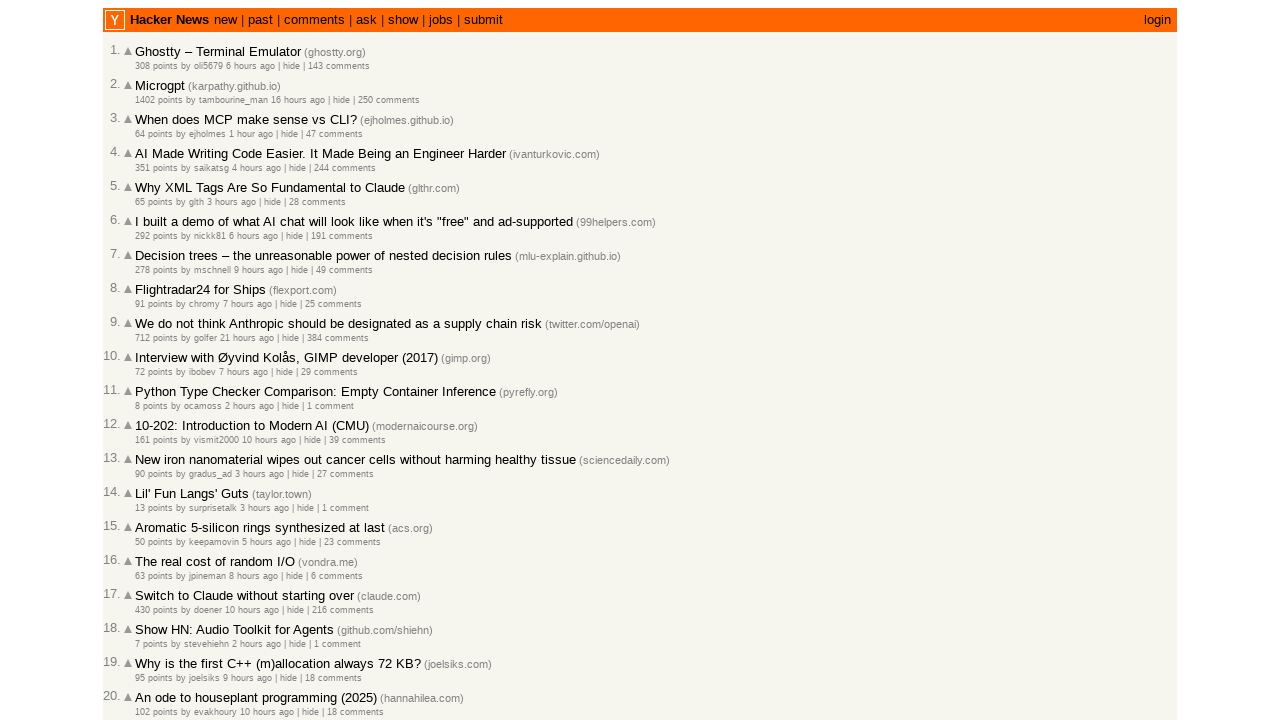

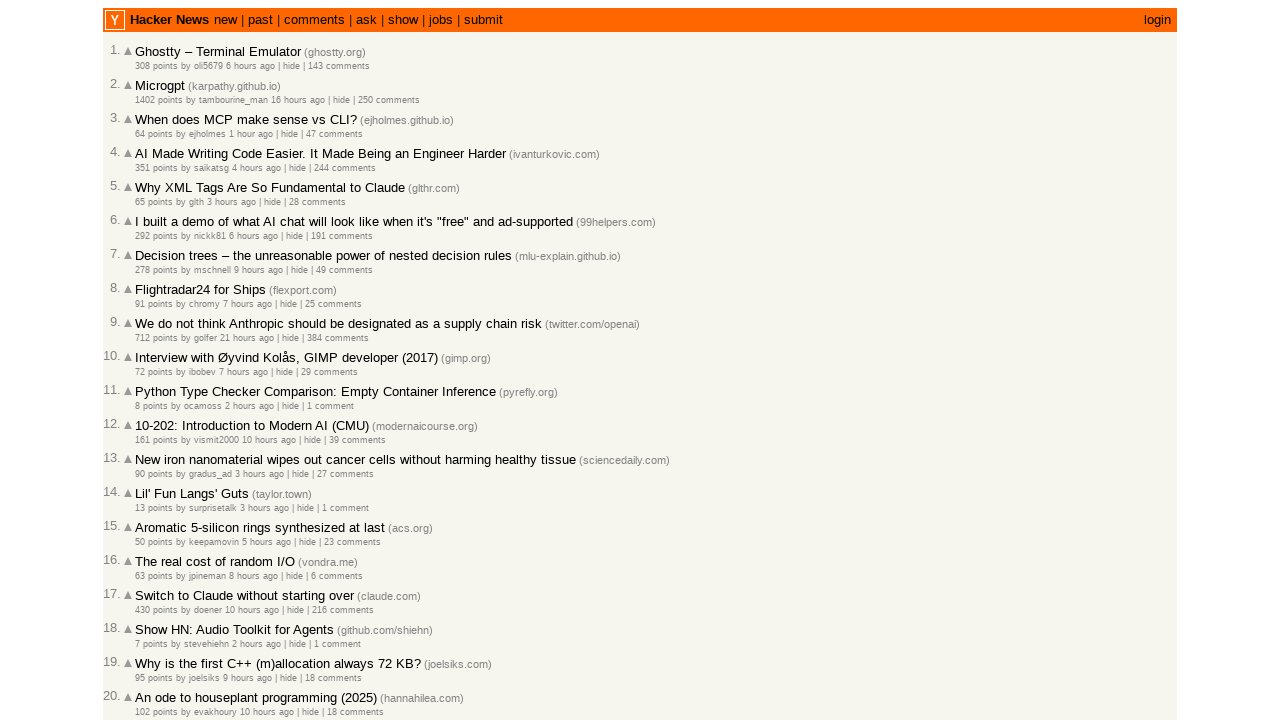